Navigates to the W3Schools JavaScript popup tutorial page, maximizes the browser window, and verifies the page loads successfully.

Starting URL: https://www.w3schools.com/js/js_popup.asp

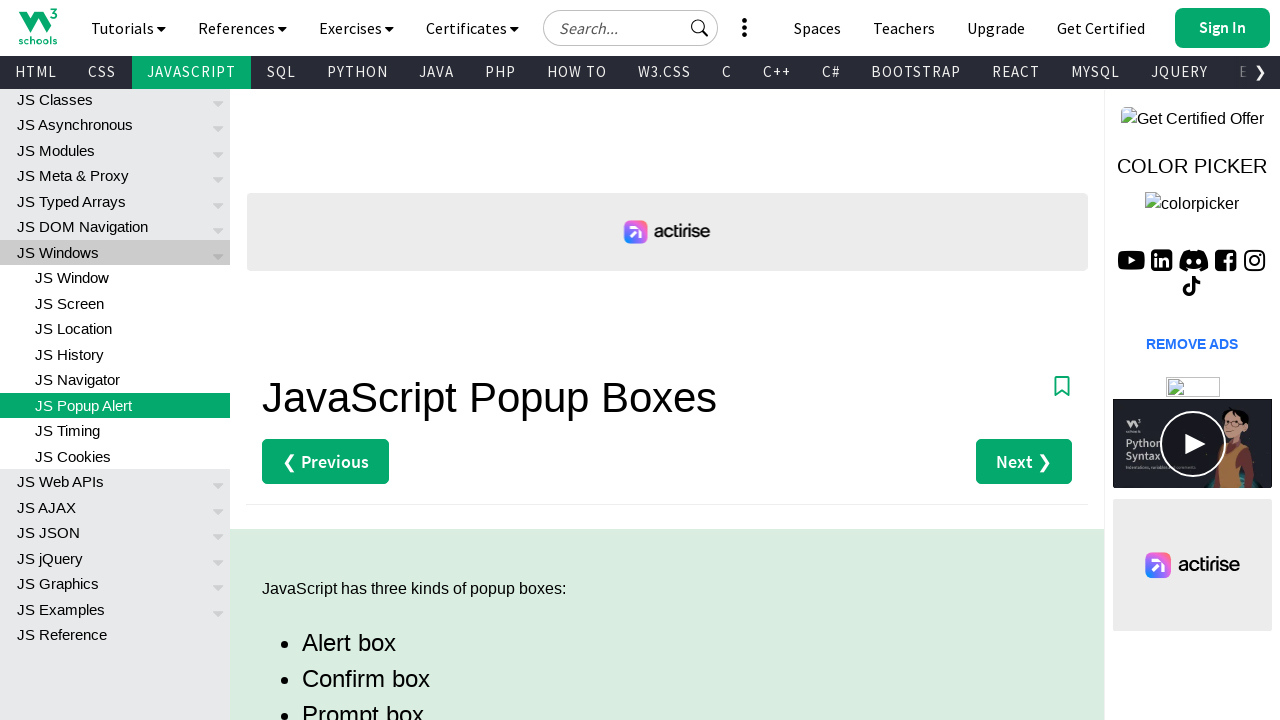

Set viewport to maximized dimensions (1920x1080)
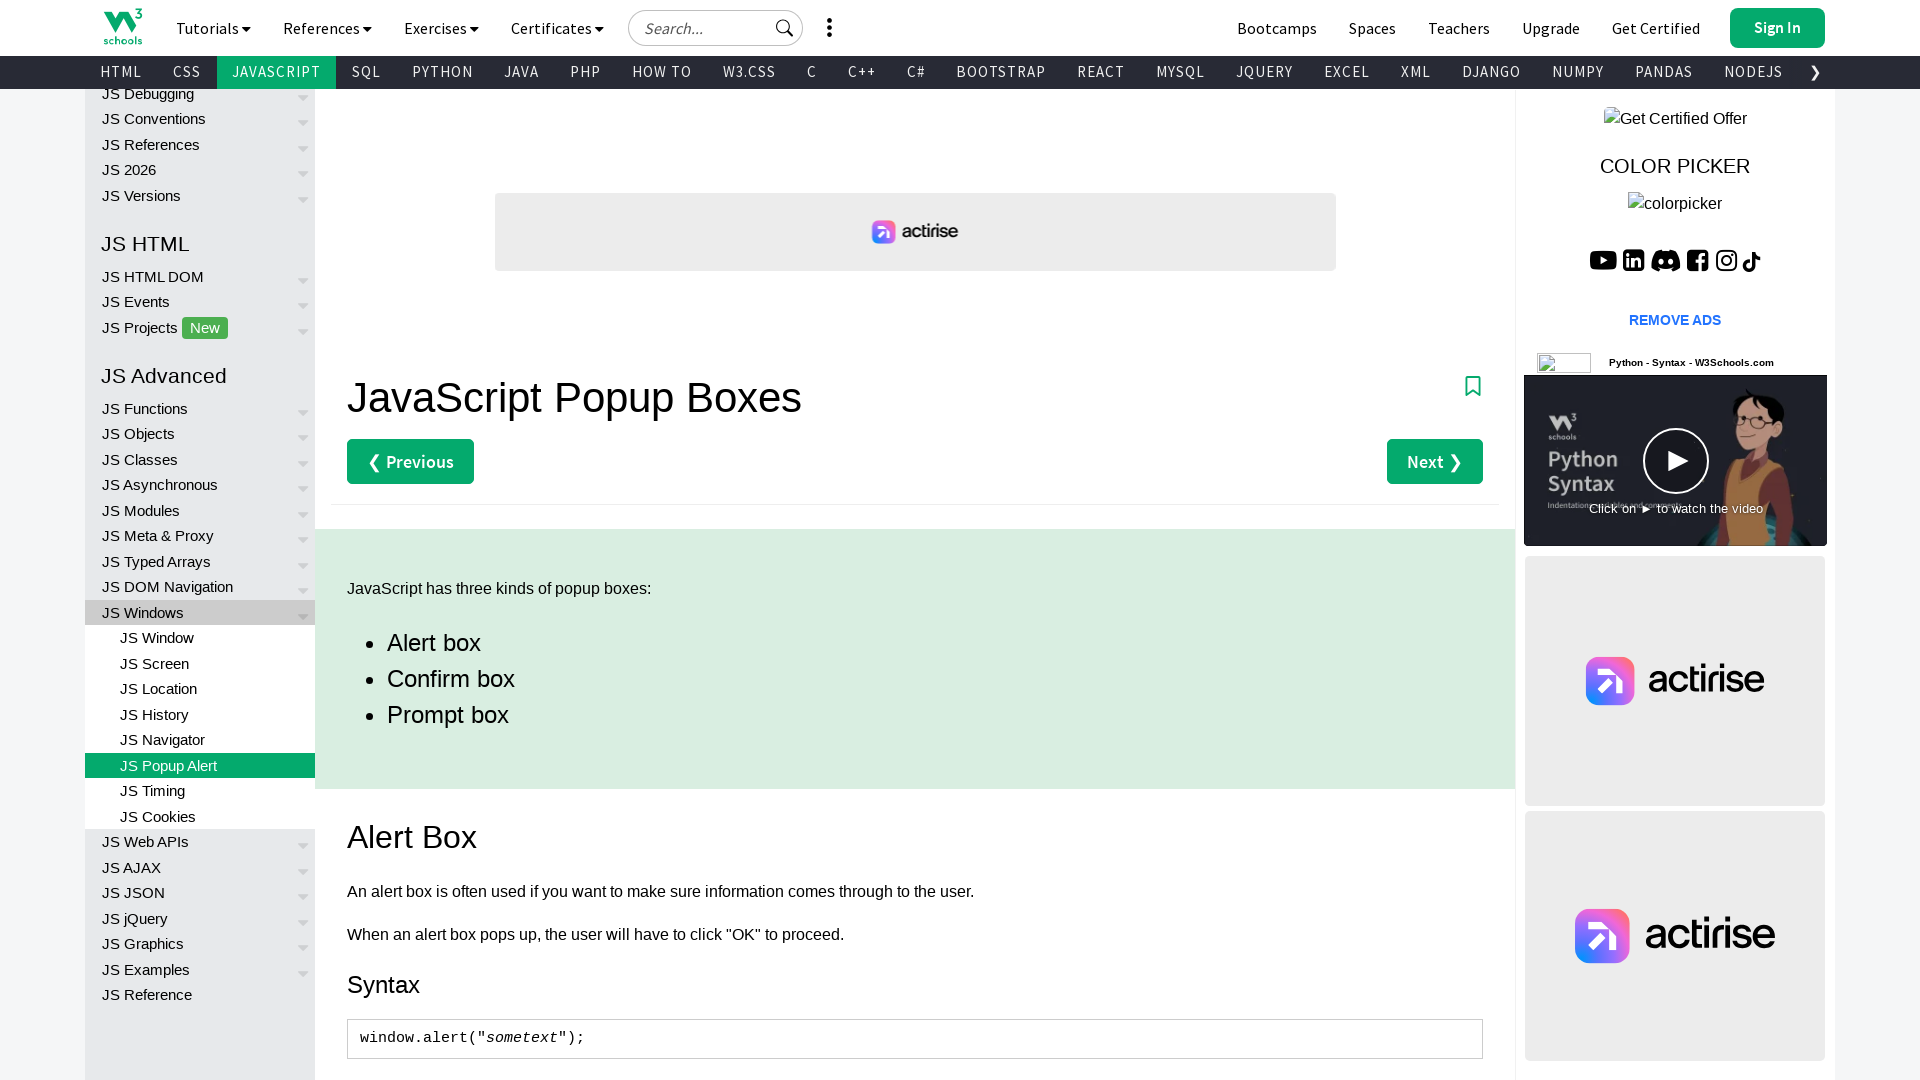

Page DOM content fully loaded
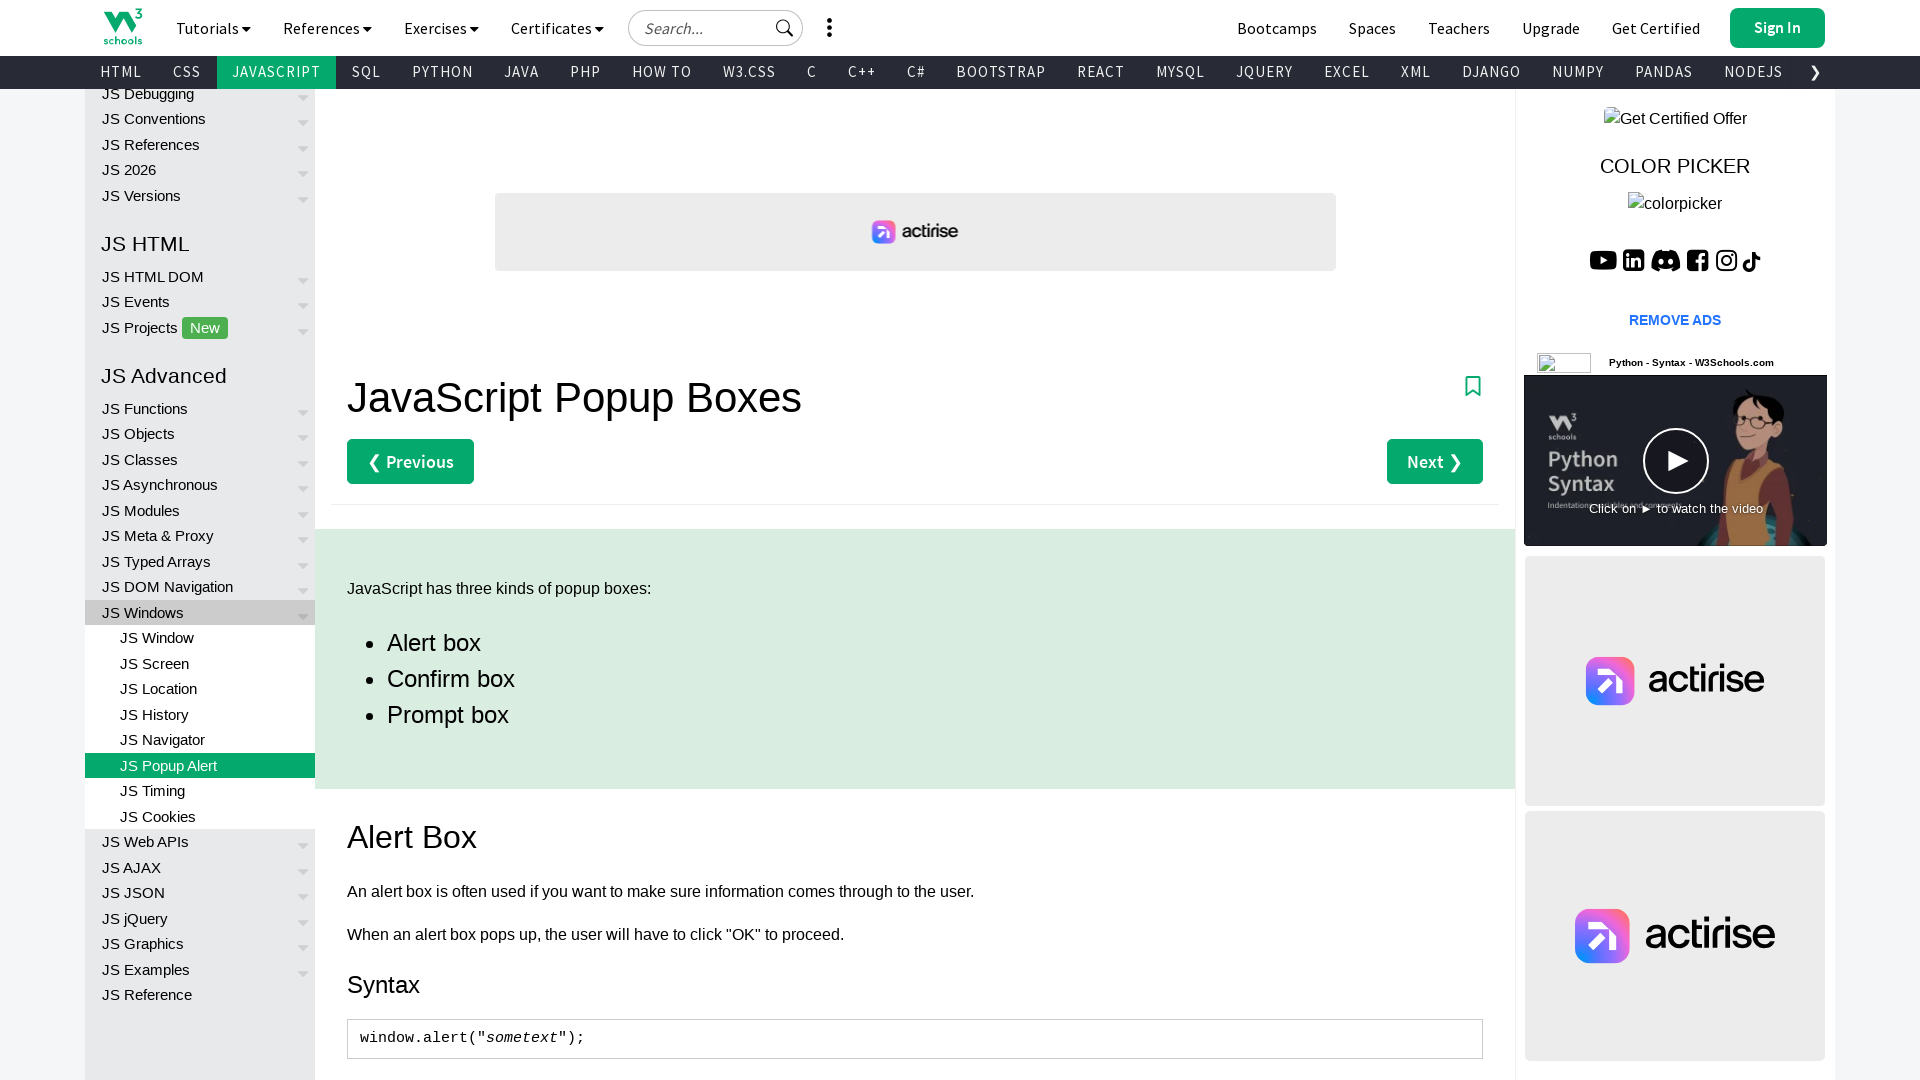

H1 heading element loaded, verifying W3Schools JavaScript popup tutorial page loaded successfully
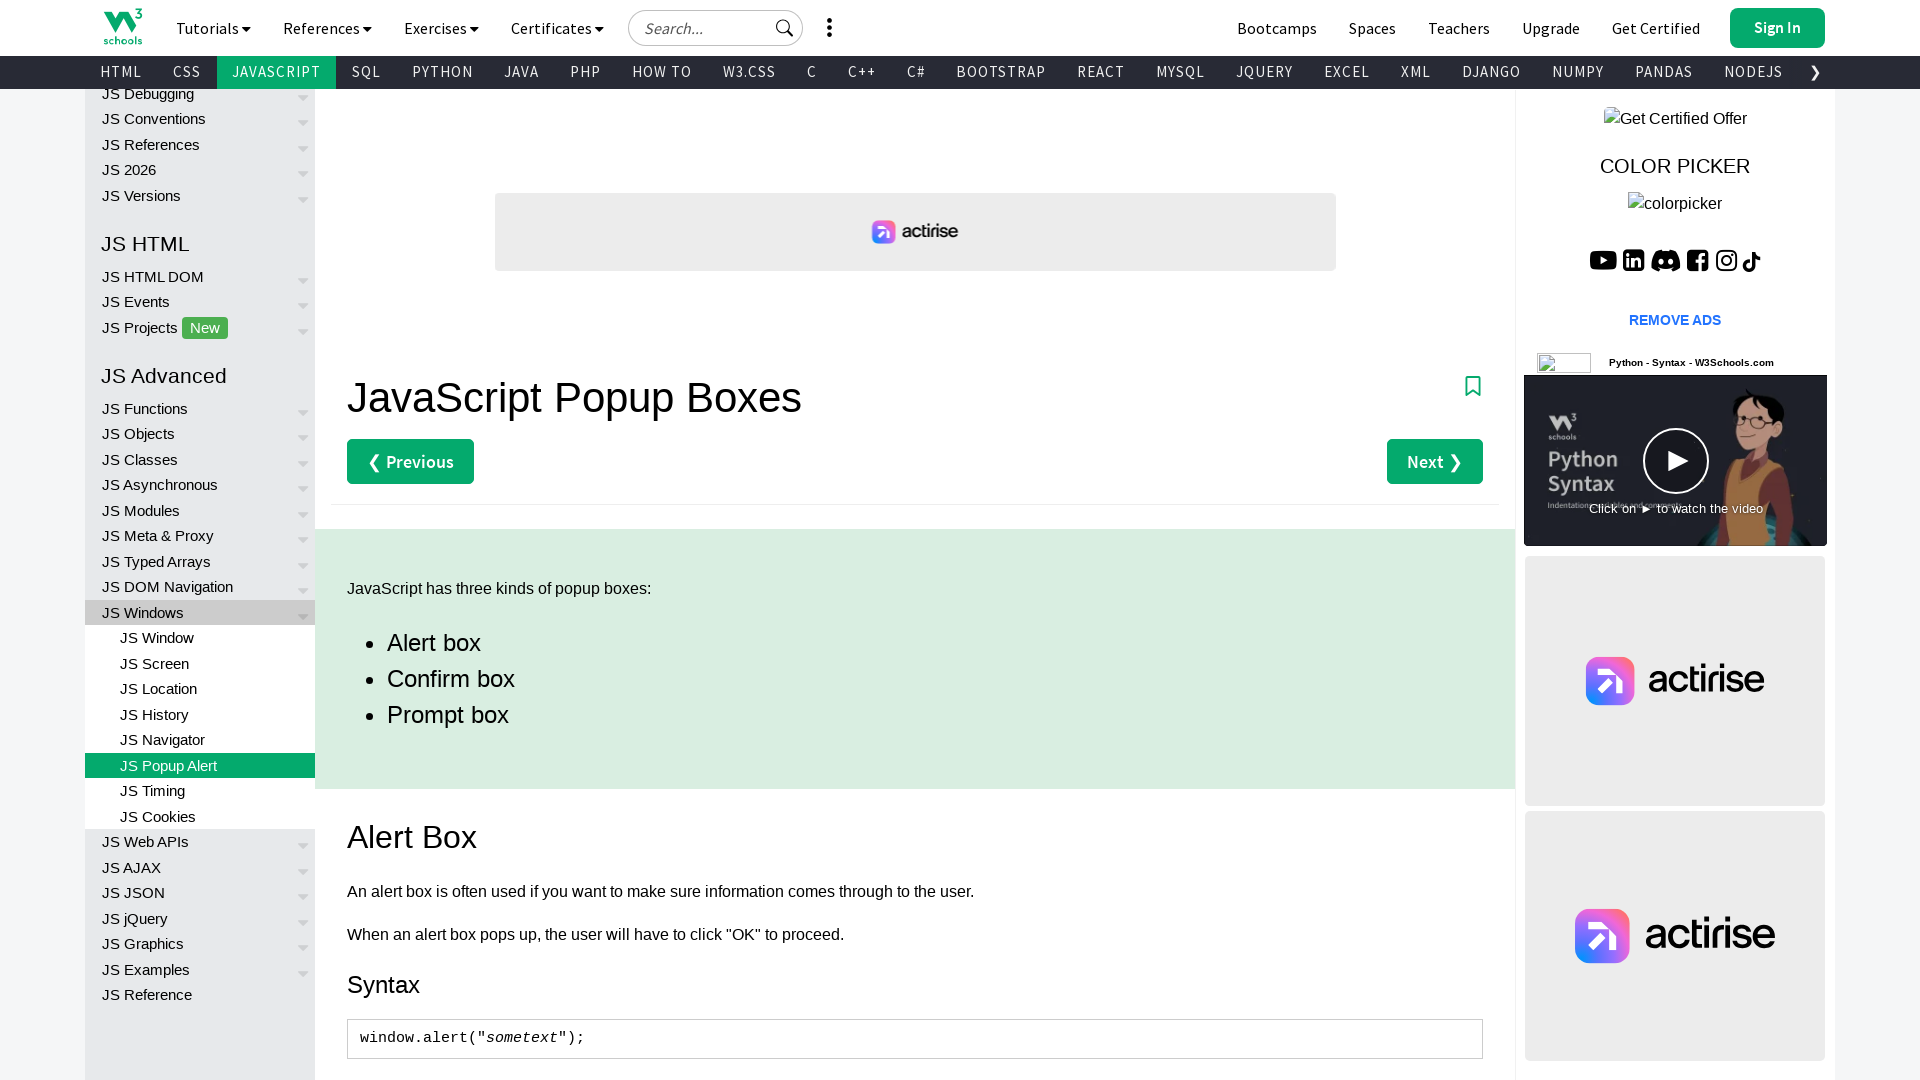

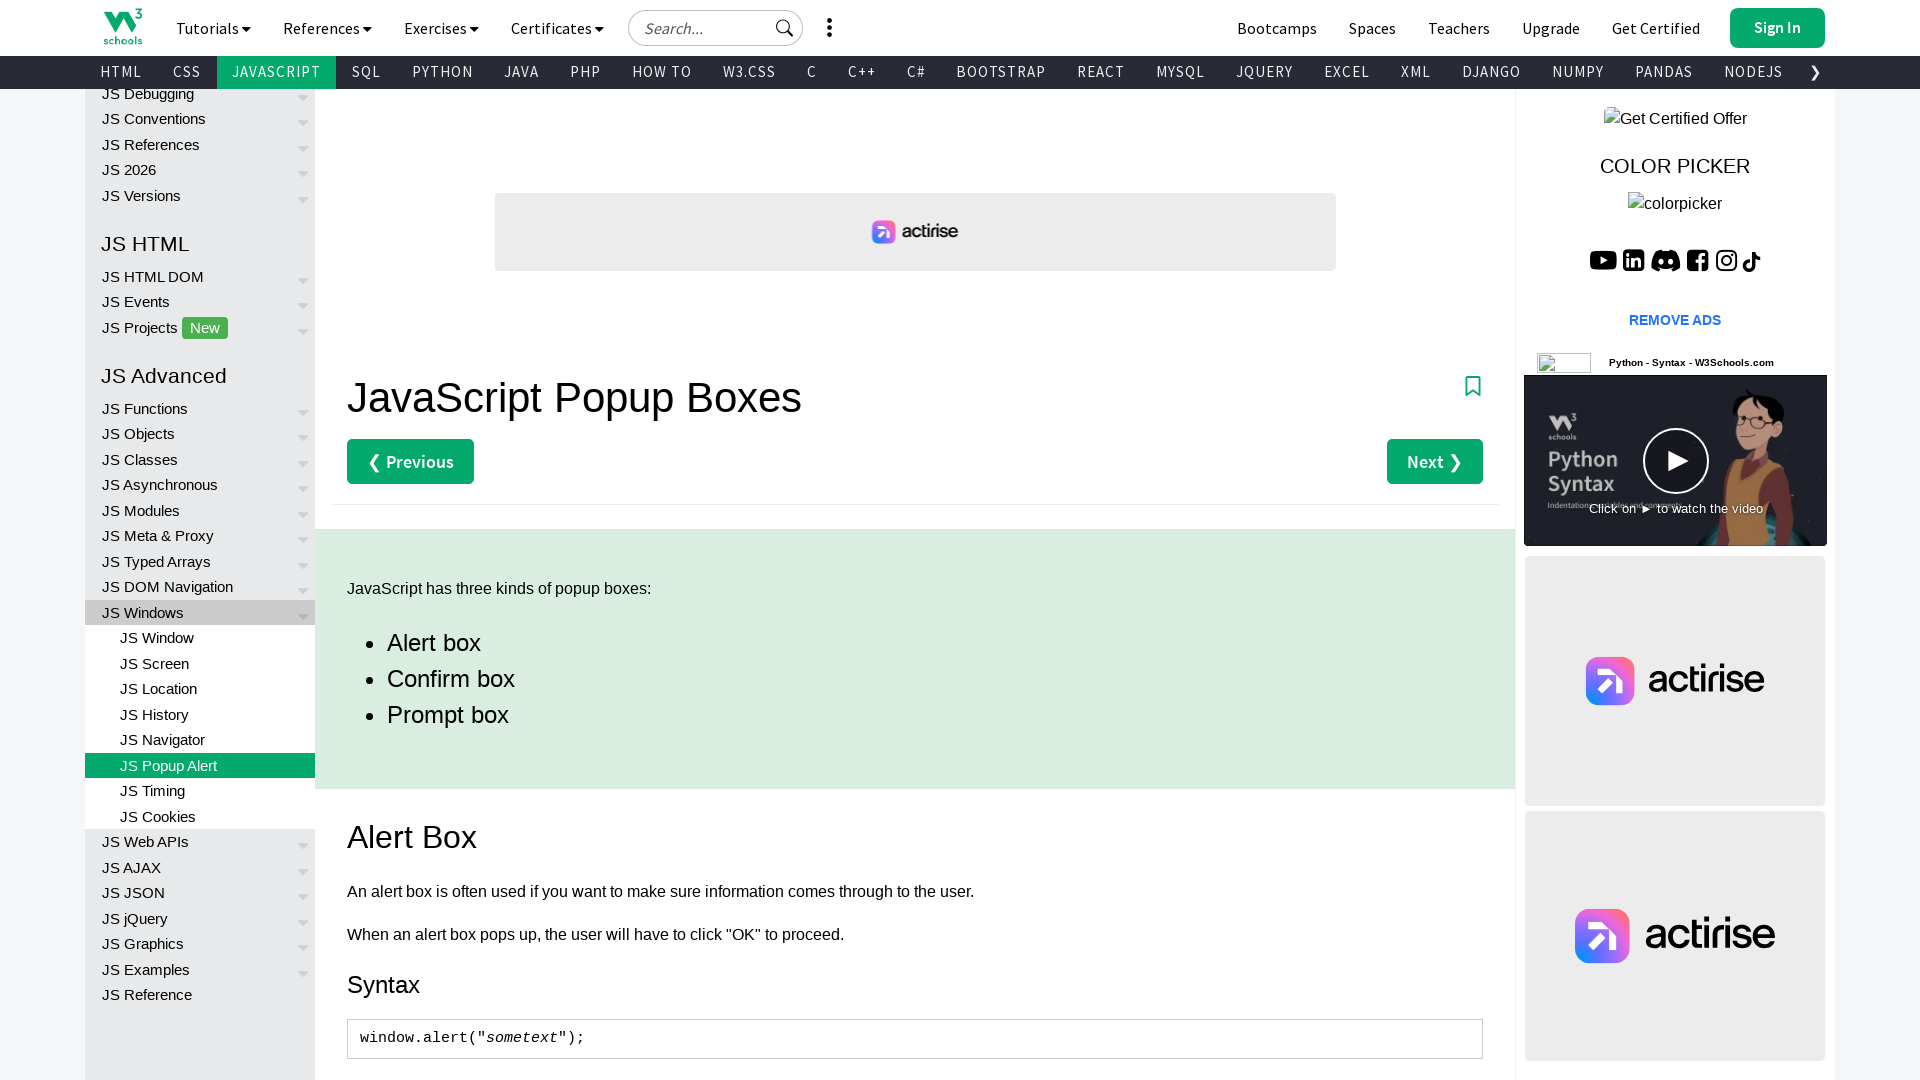